Solves a math problem by reading two numbers from the page, calculating their sum, and selecting the answer from a dropdown menu

Starting URL: http://suninjuly.github.io/selects1.html

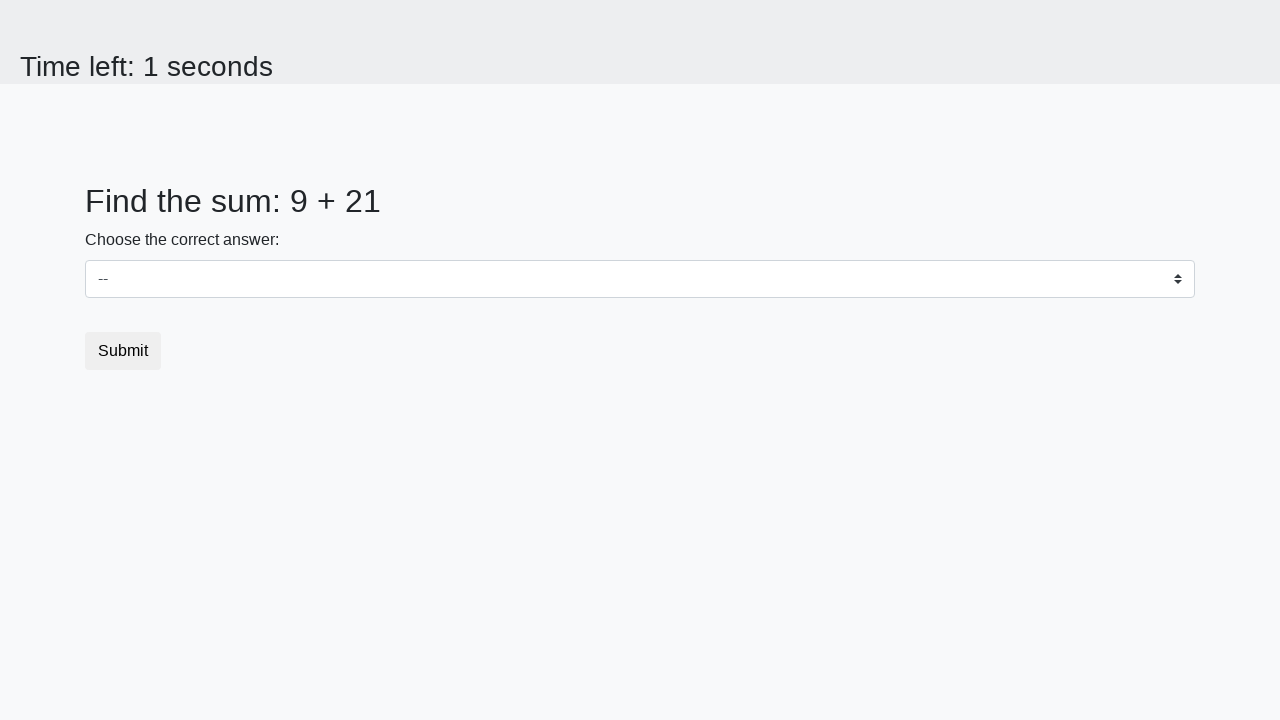

Retrieved first number from #num1 element
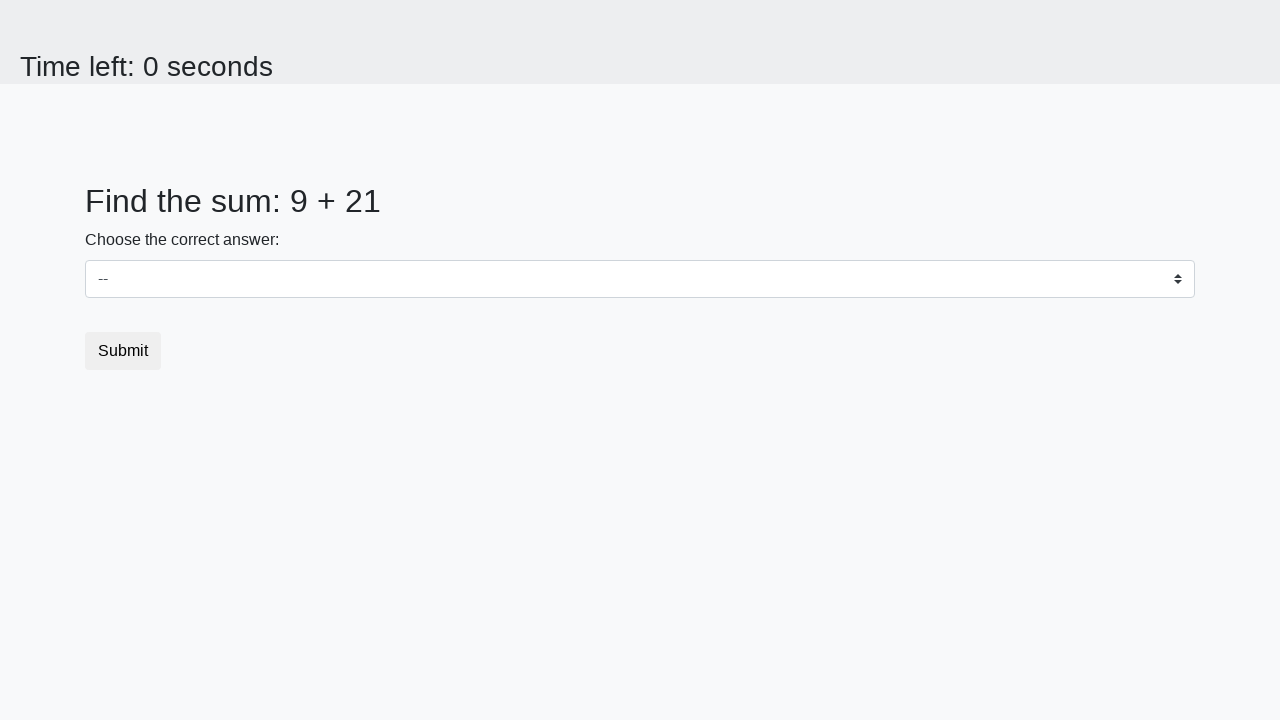

Retrieved second number from #num2 element
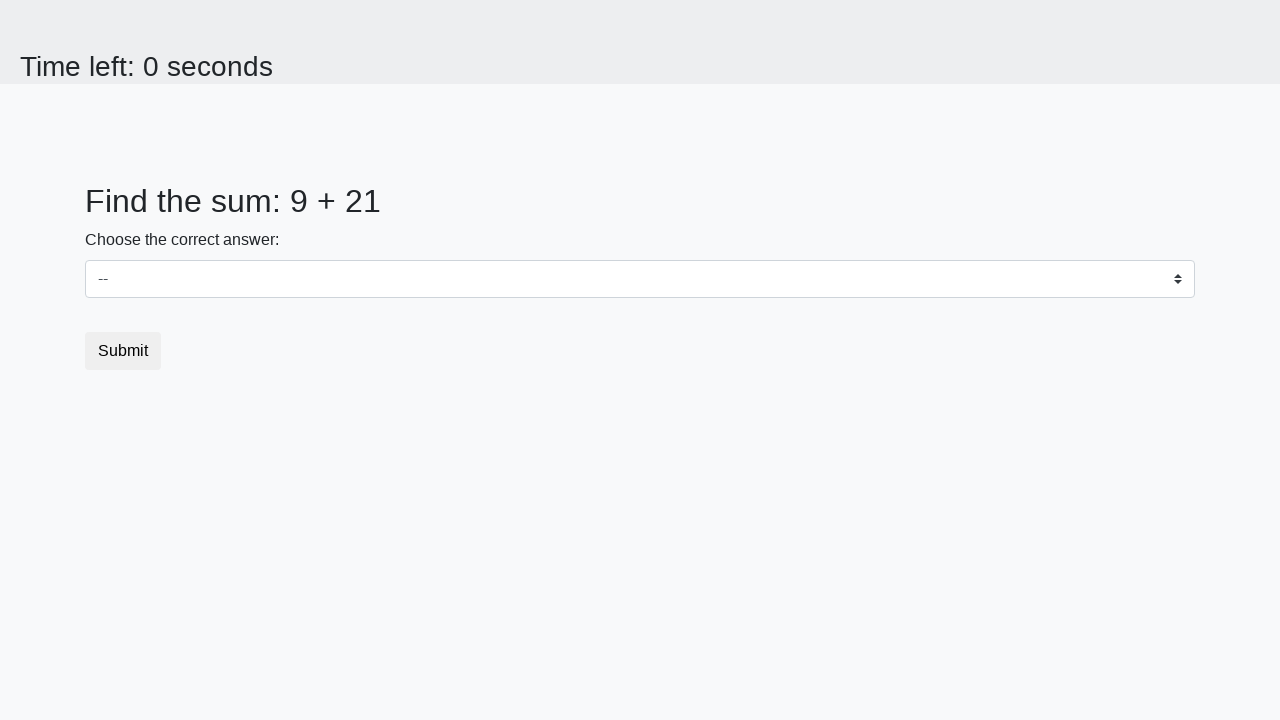

Calculated sum of 9 + 21 = 30
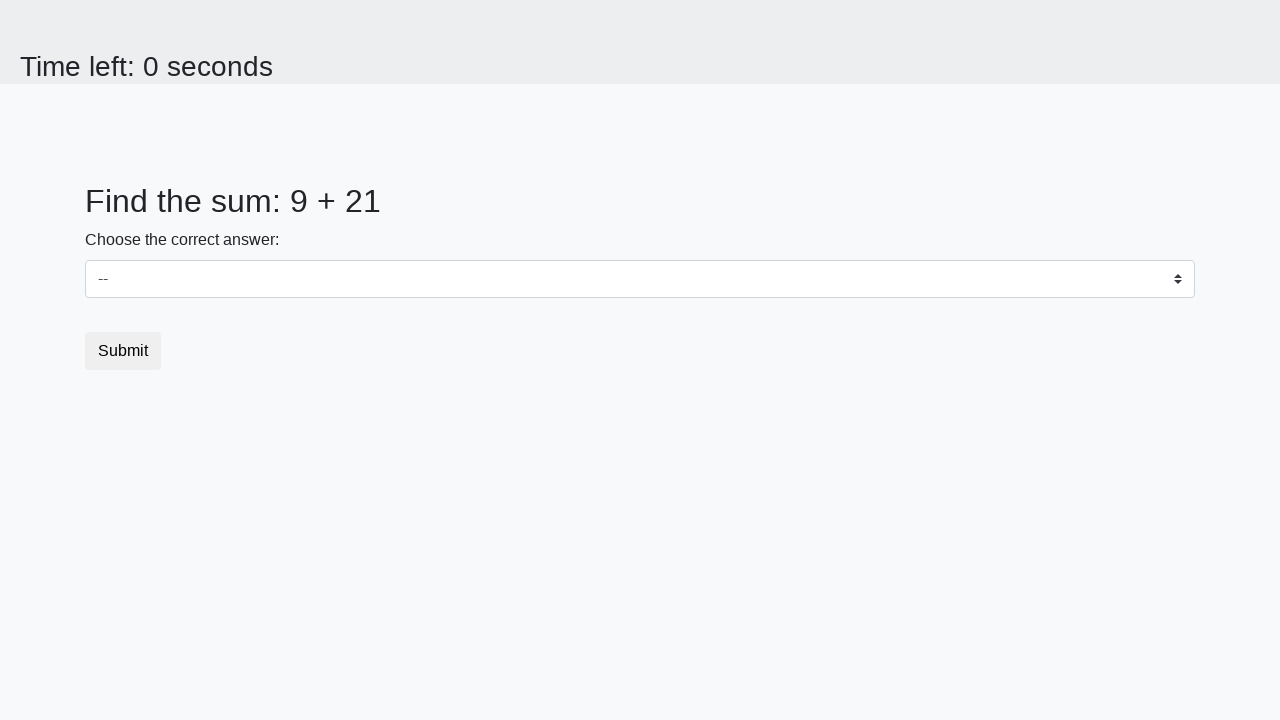

Selected answer '30' from dropdown menu on select
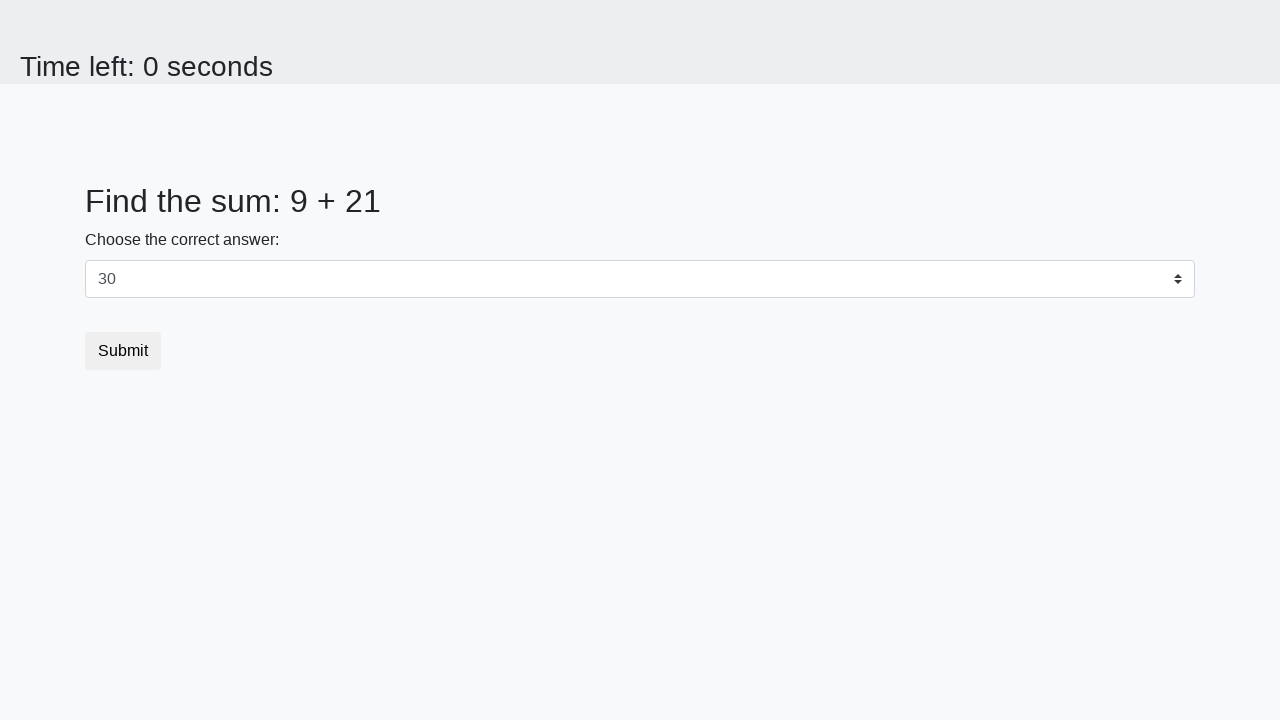

Clicked submit button to complete the math problem at (123, 351) on button.btn
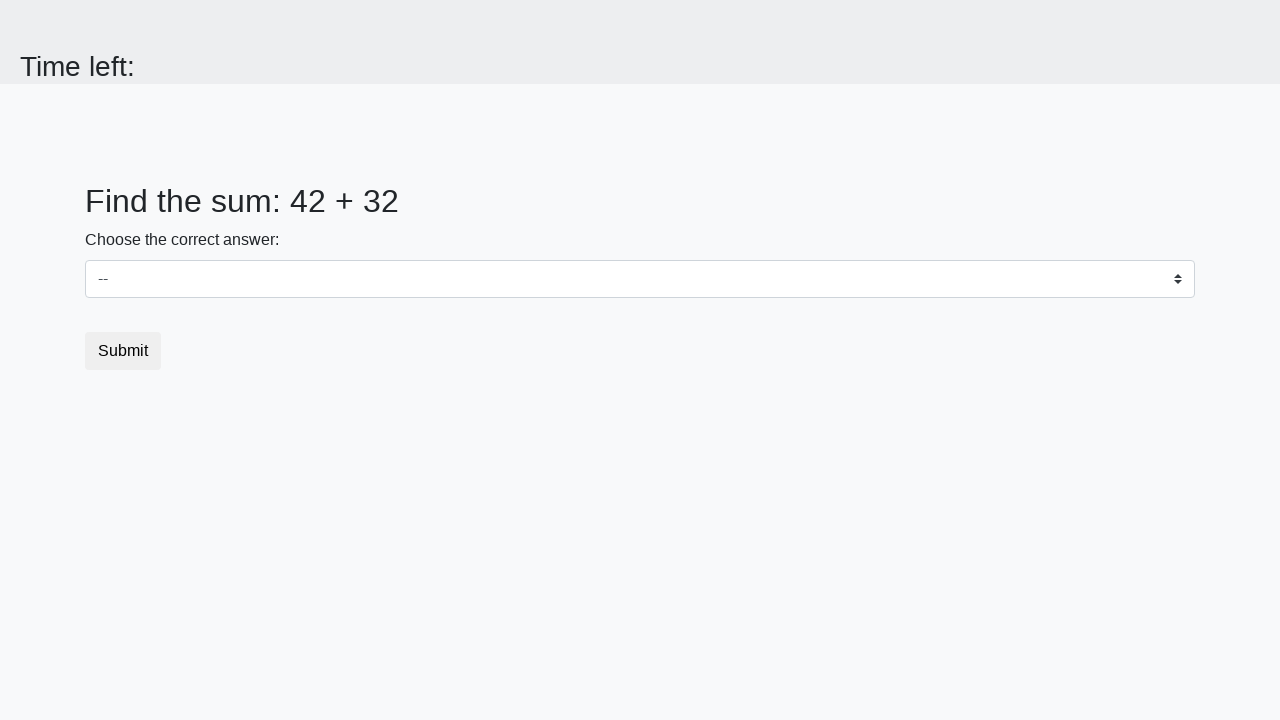

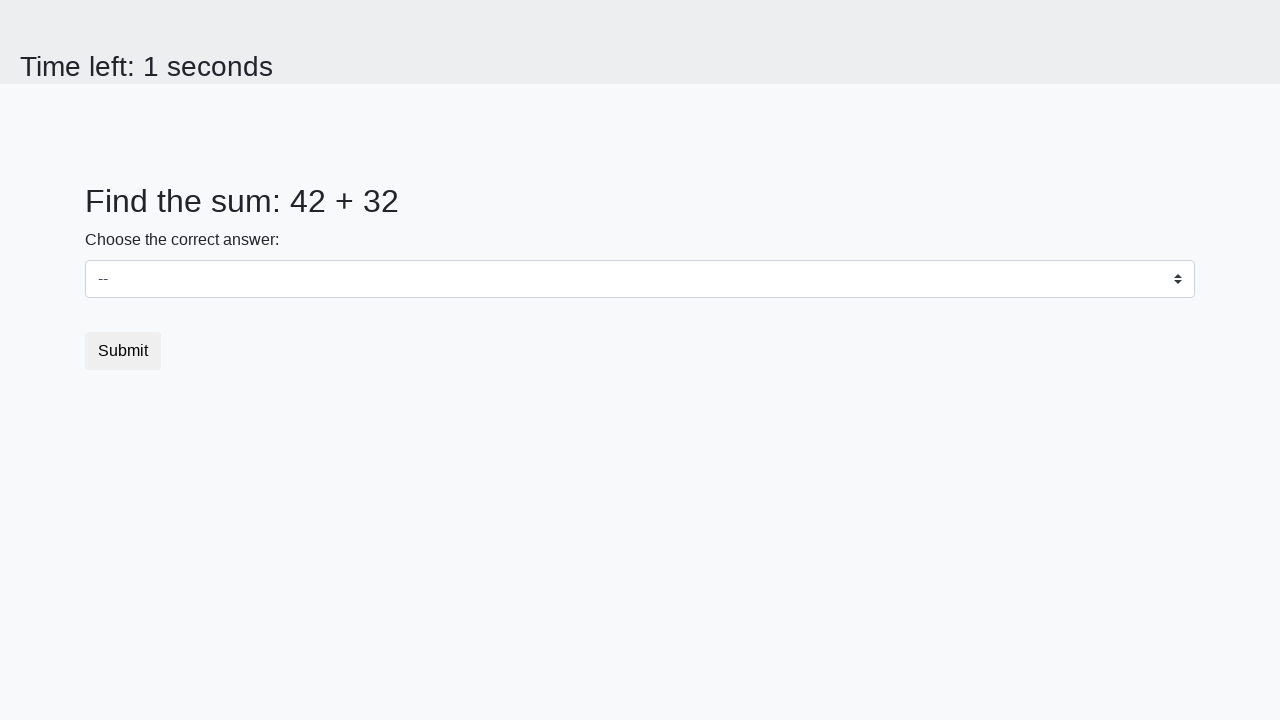